Tests checkbox synchronization by clicking a button to enable a checkbox, waiting for it to become enabled, and then clicking the checkbox to select it

Starting URL: https://omayo.blogspot.com/

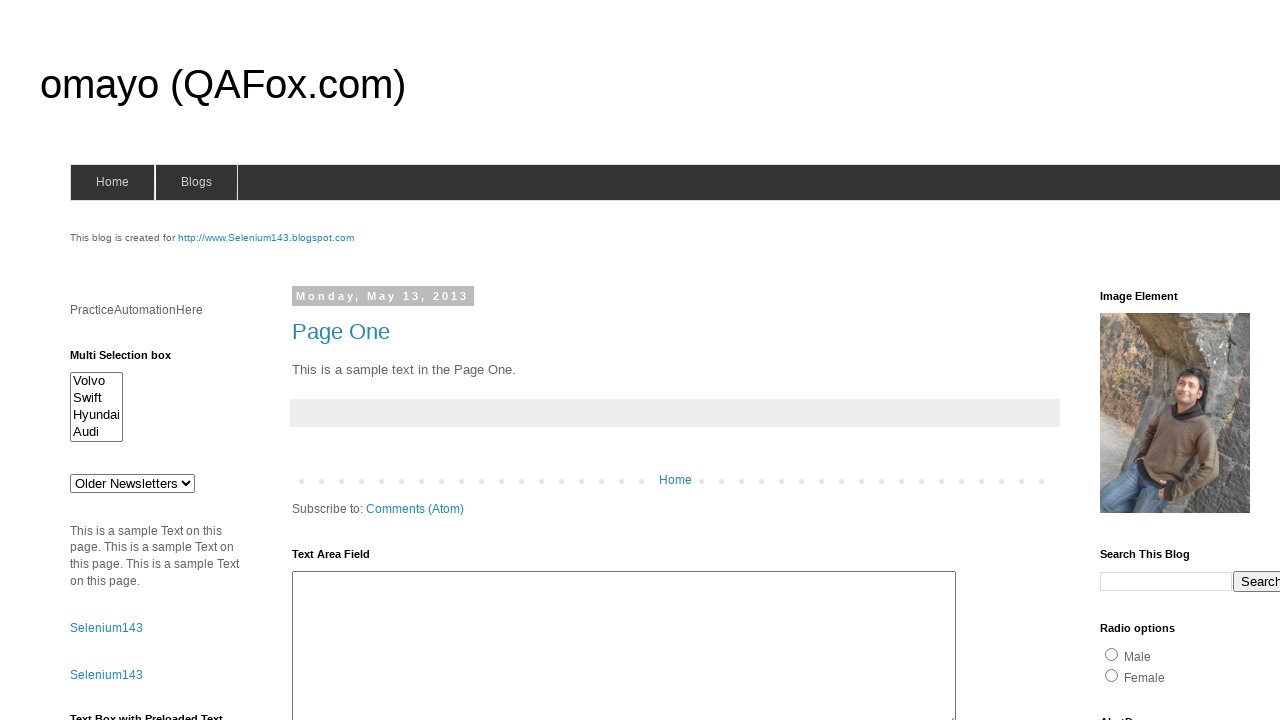

Located checkbox element with id 'dte'
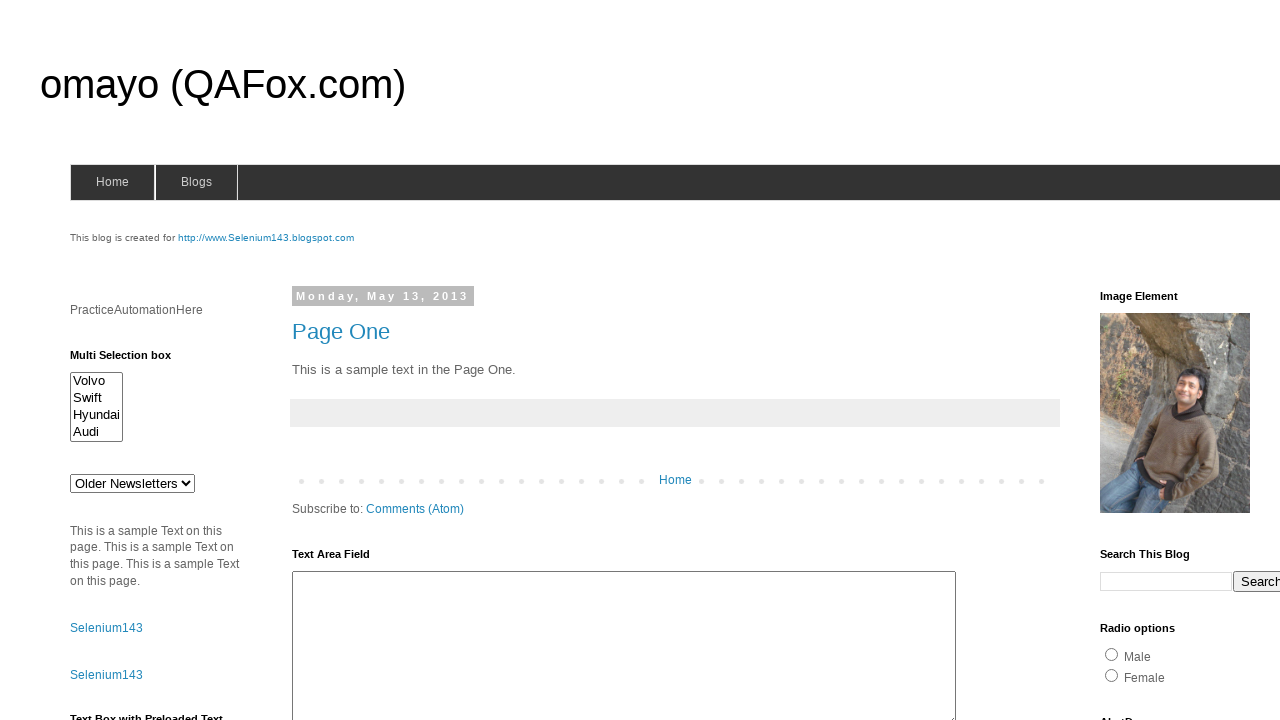

Clicked button to enable checkbox at (109, 528) on xpath=//*[@id='HTML47']/div[1]/button
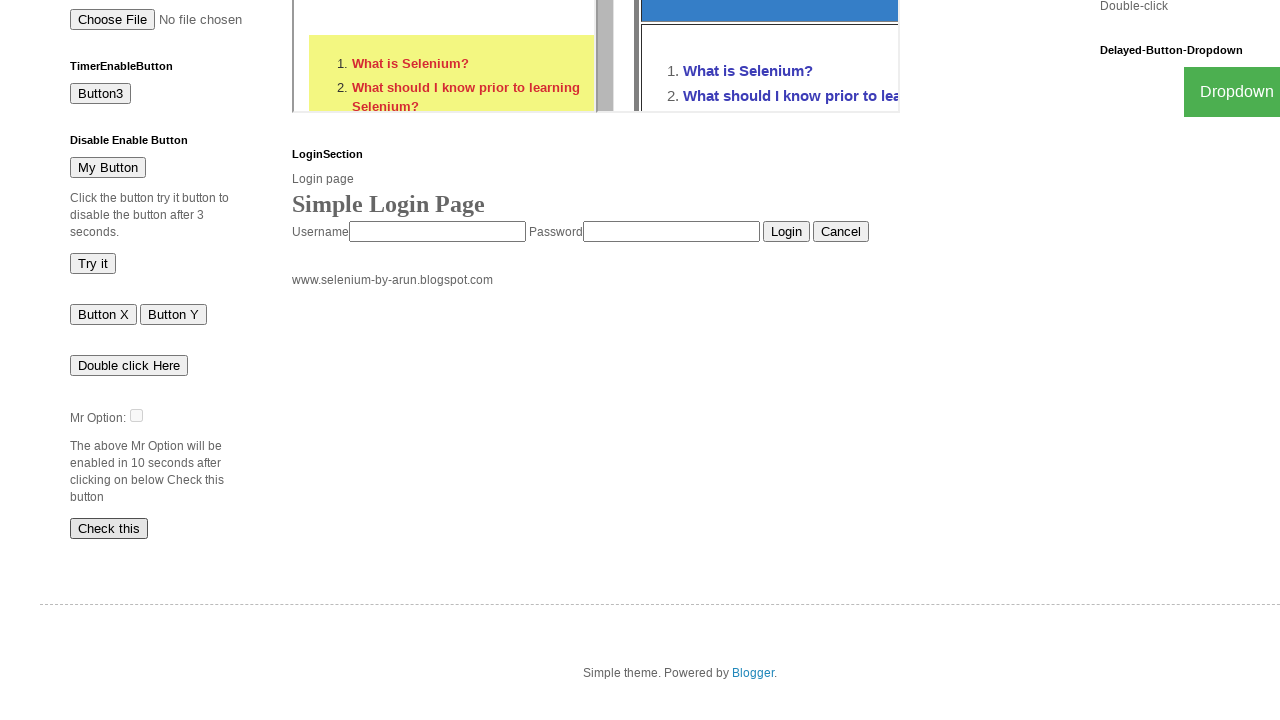

Checkbox element became attached
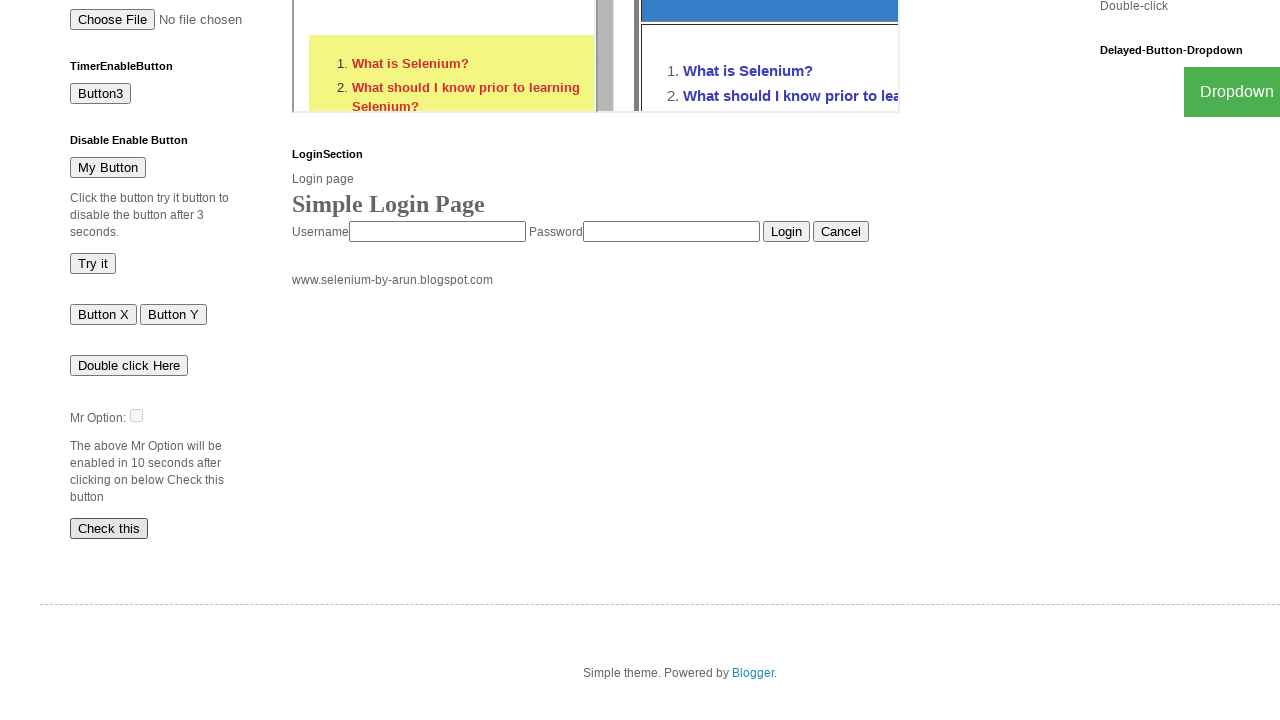

Checkbox became enabled (disabled property is false)
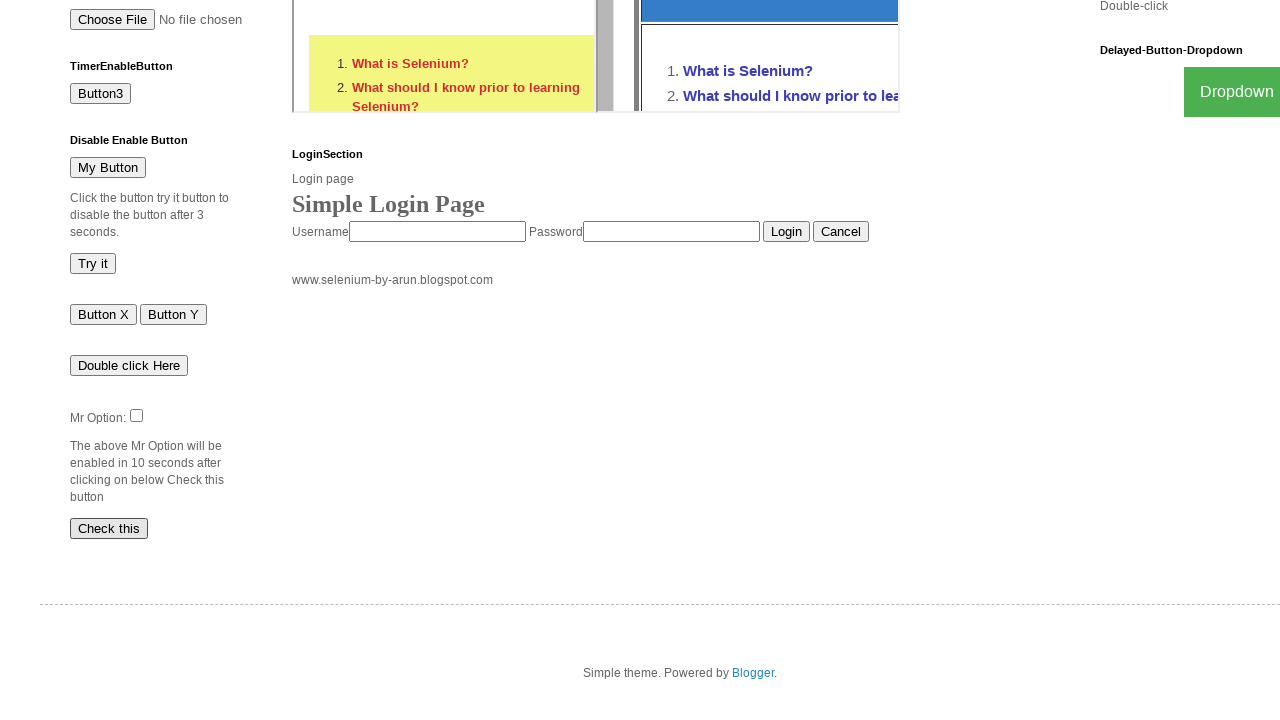

Clicked checkbox to select it at (136, 415) on #dte
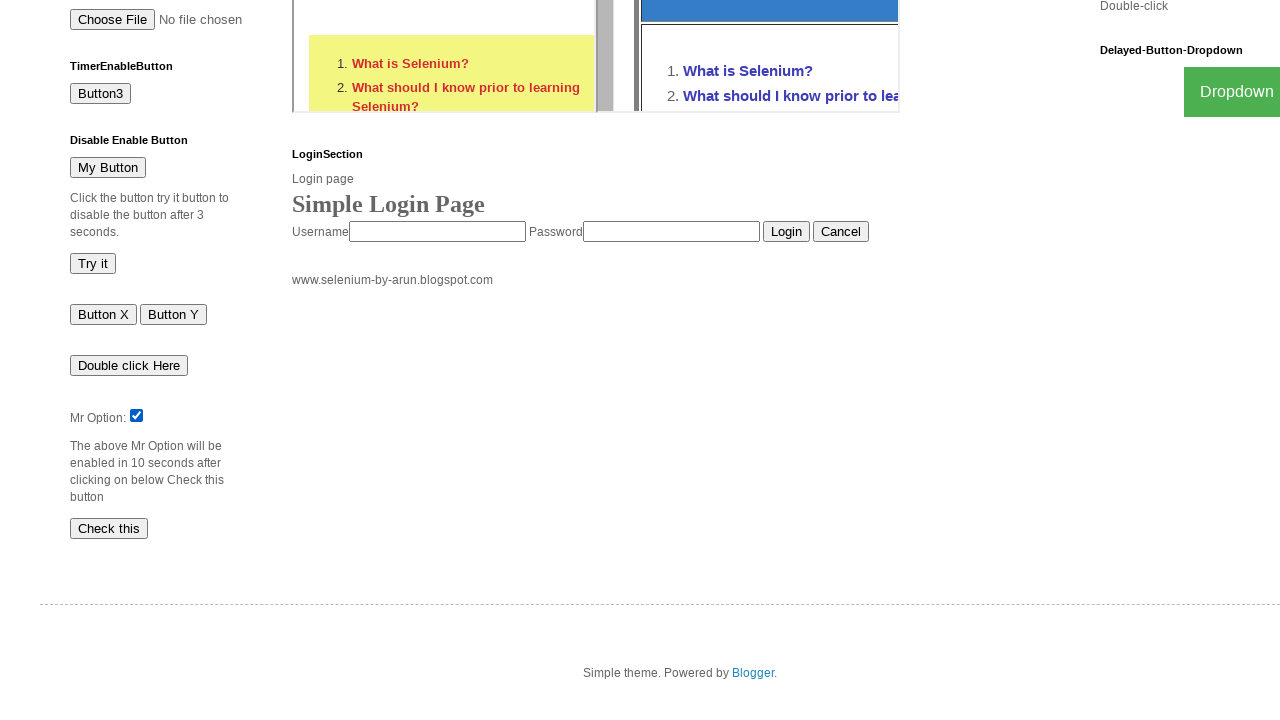

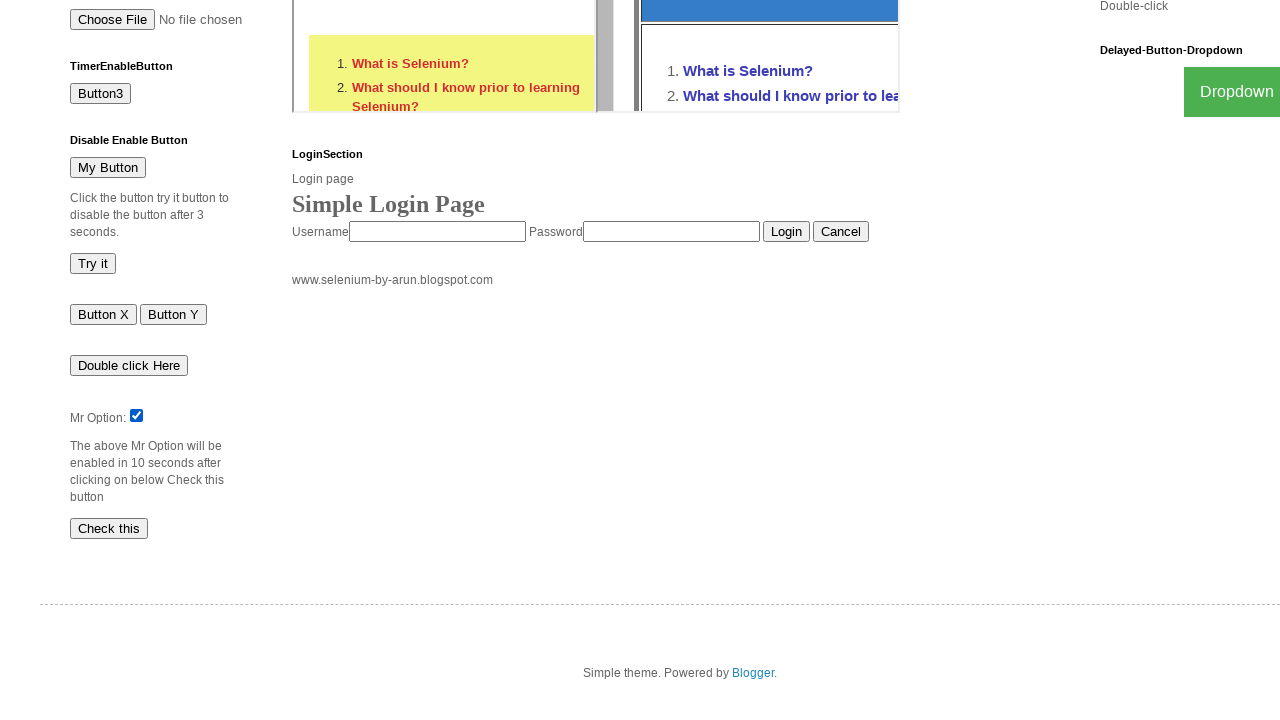